Verifies that the current URL matches the expected homepage URL

Starting URL: https://chull.tv/

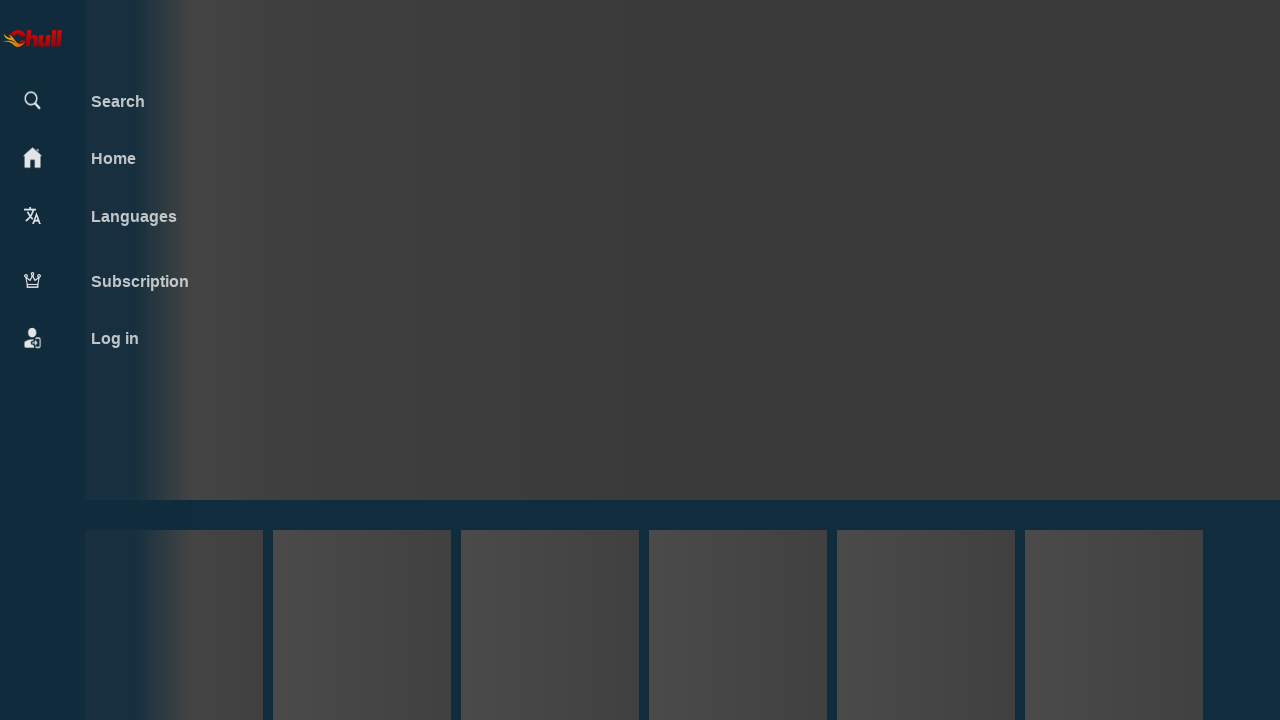

Retrieved current URL from page
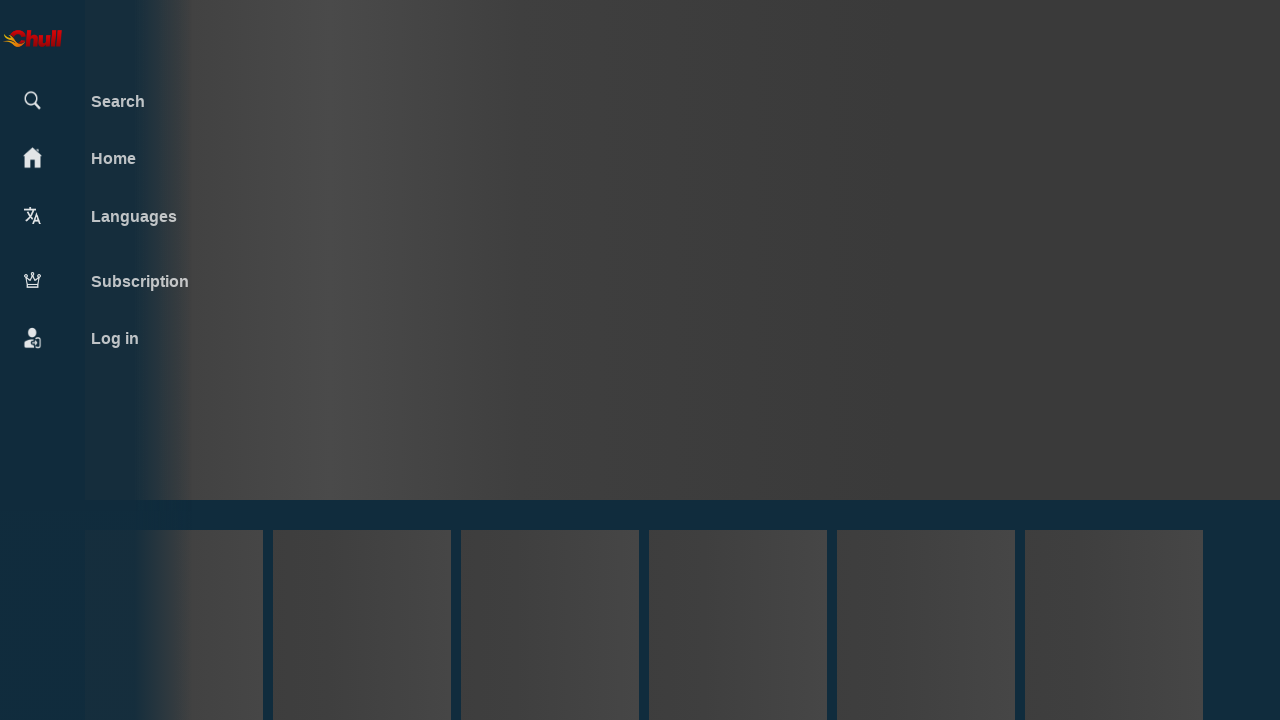

Set expected URL to https://chull.tv/
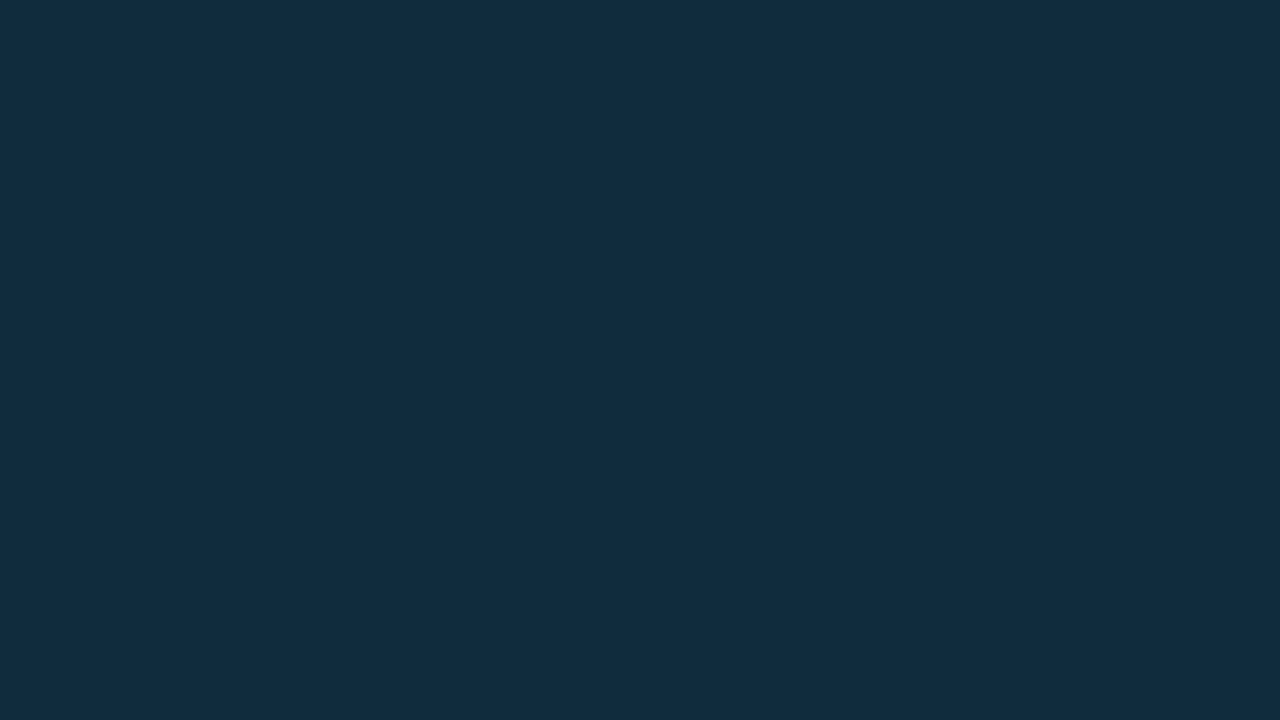

Verified current URL matches expected homepage URL - https://chull.tv/
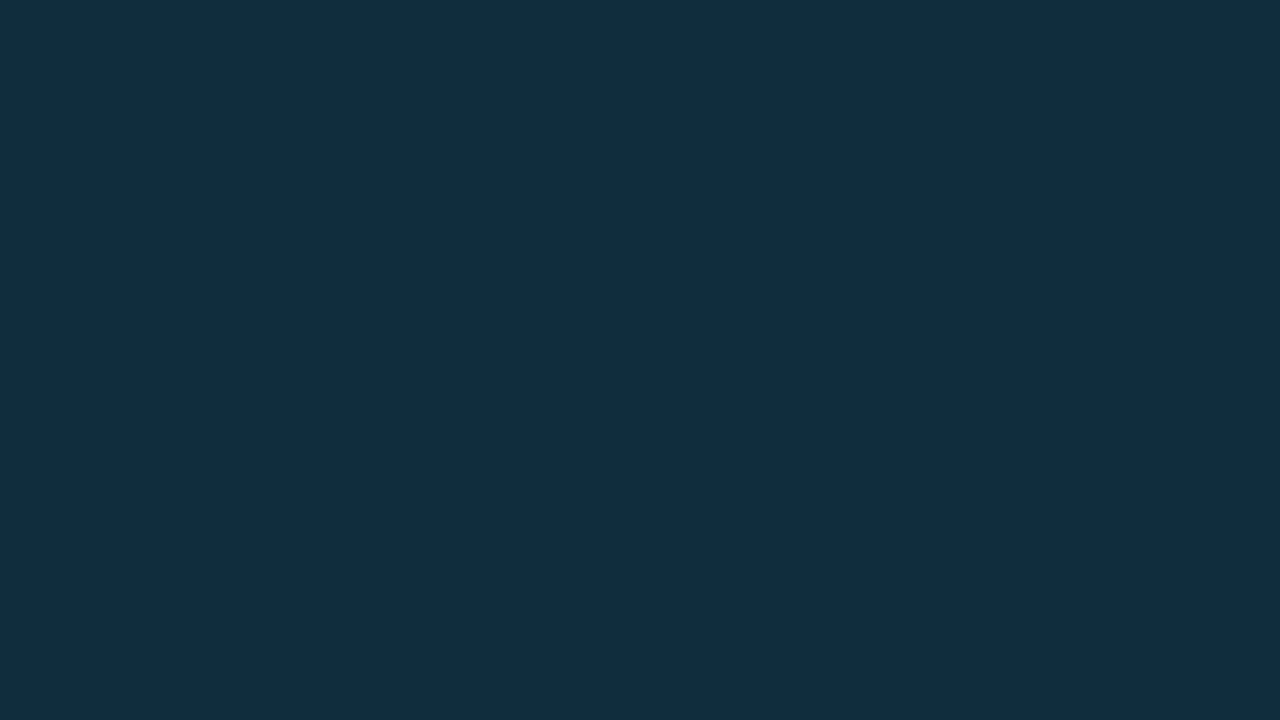

URL verification test passed
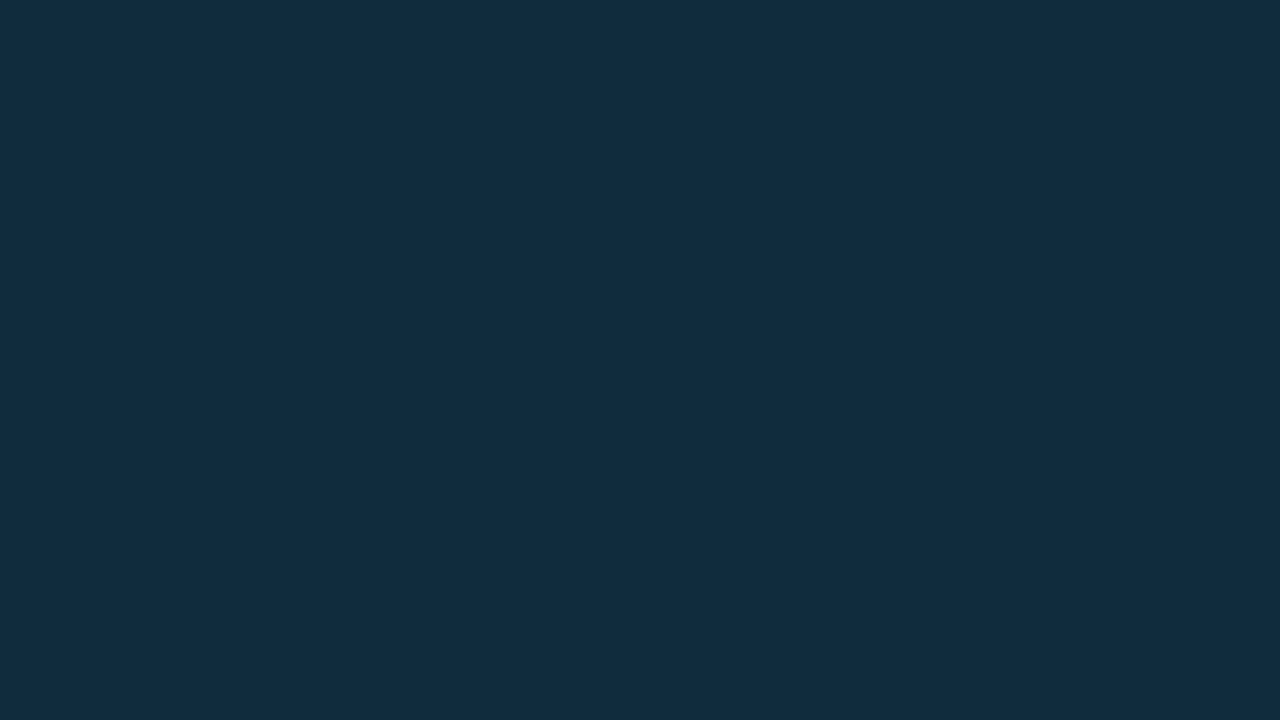

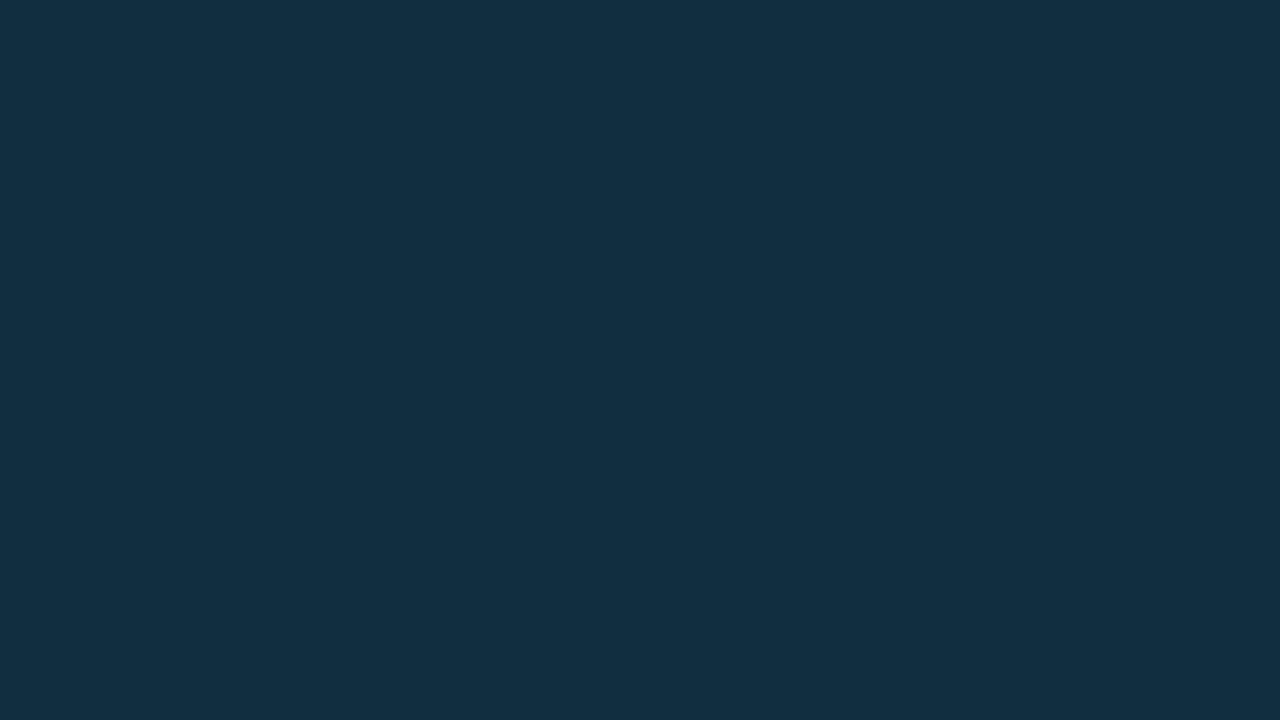